Tests browser window and tab management by opening new tabs and windows, switching between them, and navigating to different pages

Starting URL: https://www.selenium.dev/

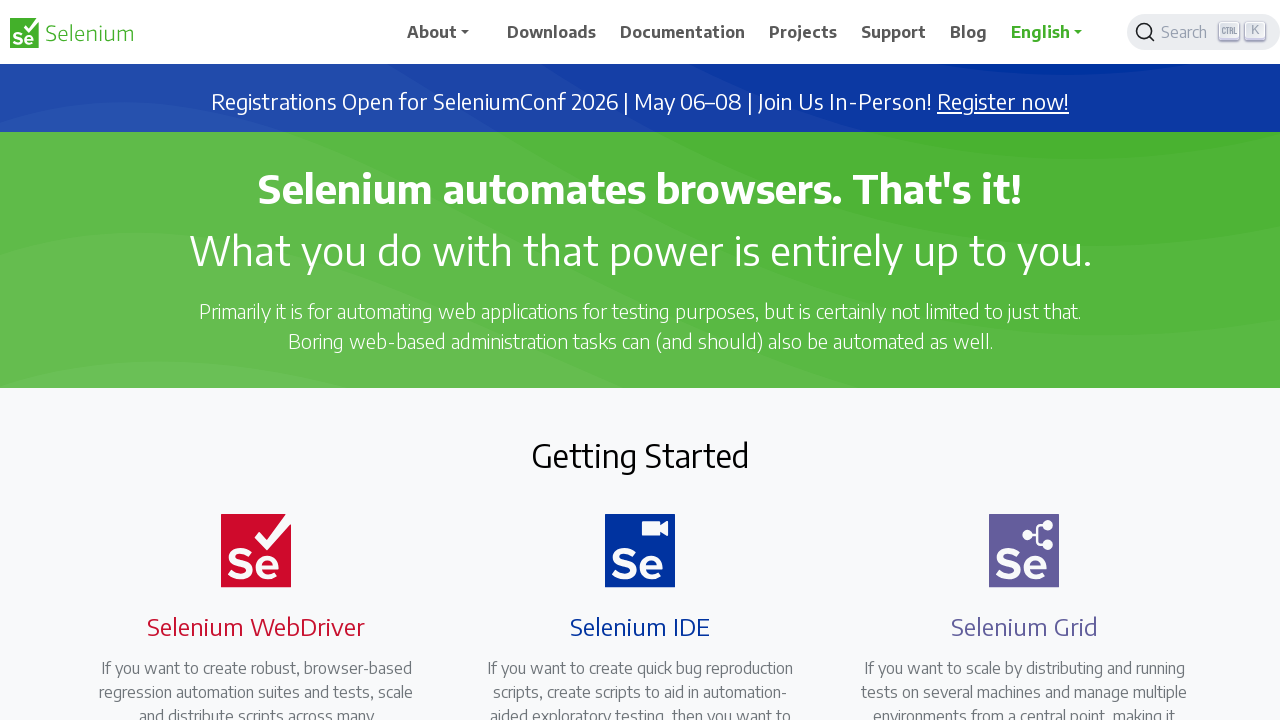

Stored reference to original page at https://www.selenium.dev/
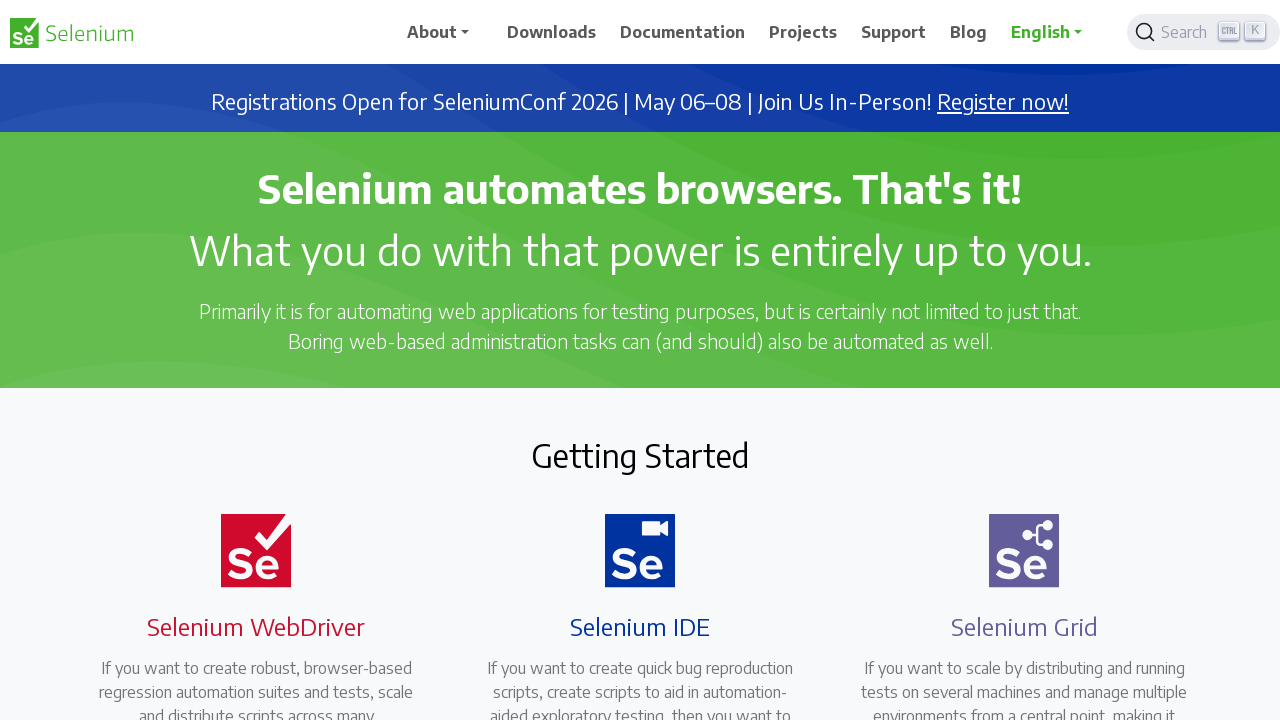

Opened a new tab
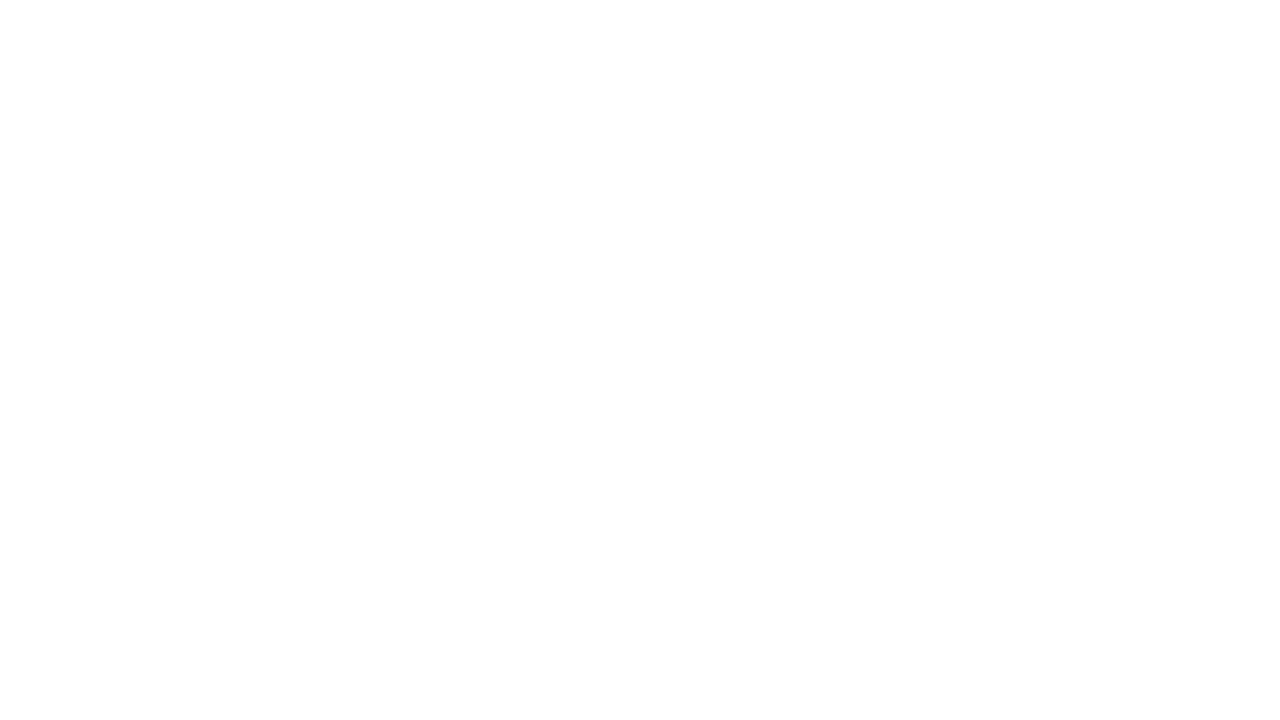

Navigated new tab to https://www.saucedemo.com/v1/index.html
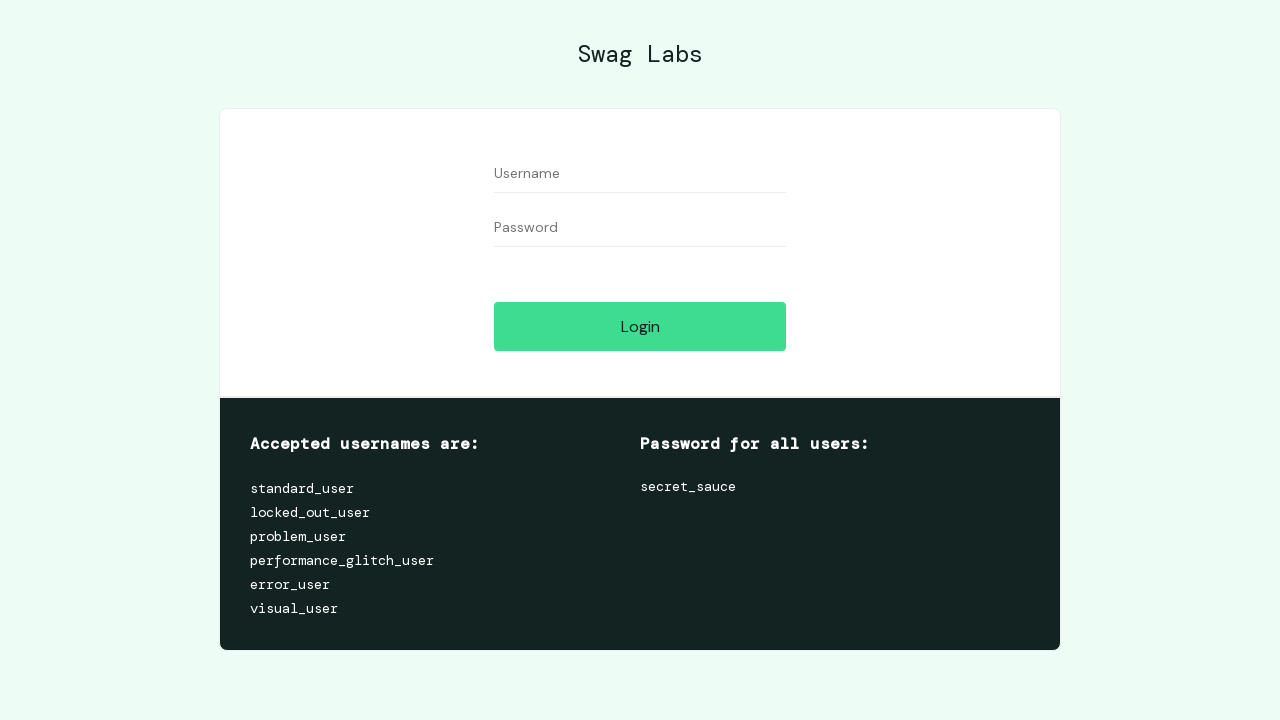

Navigated back in new tab
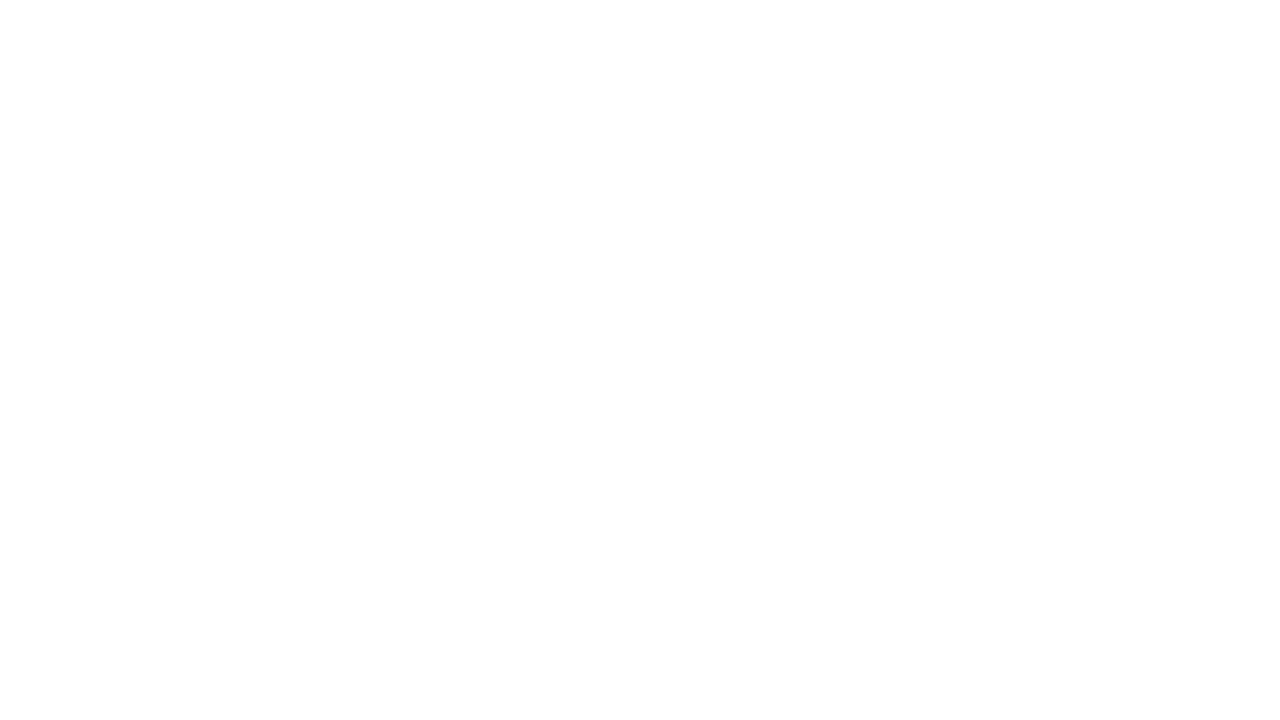

Navigated forward in new tab
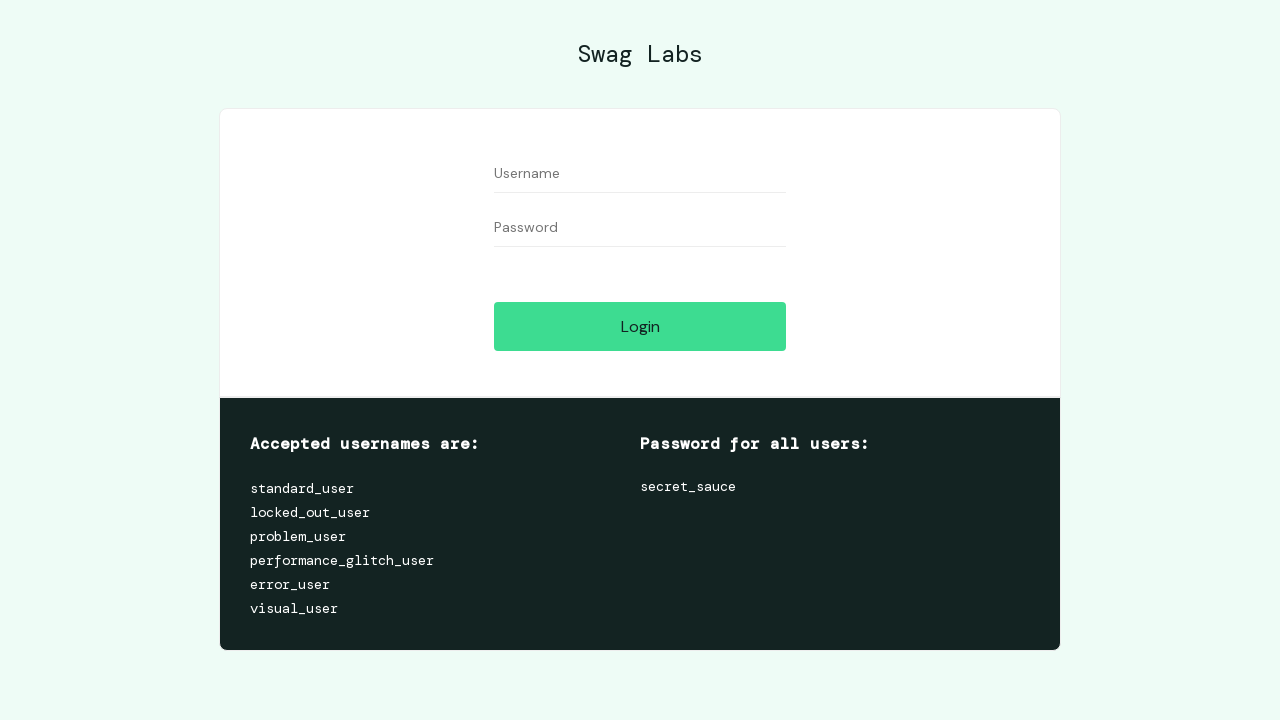

Opened a third tab
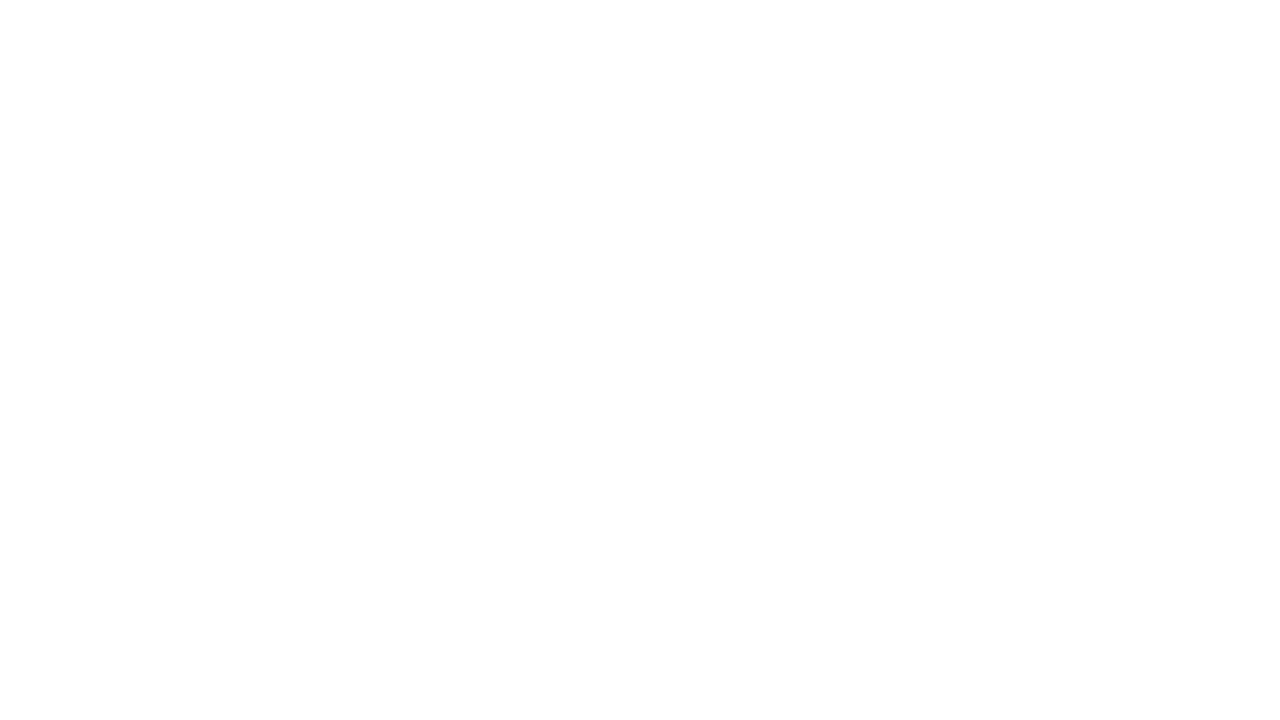

Verified original page URL is still https://www.selenium.dev/
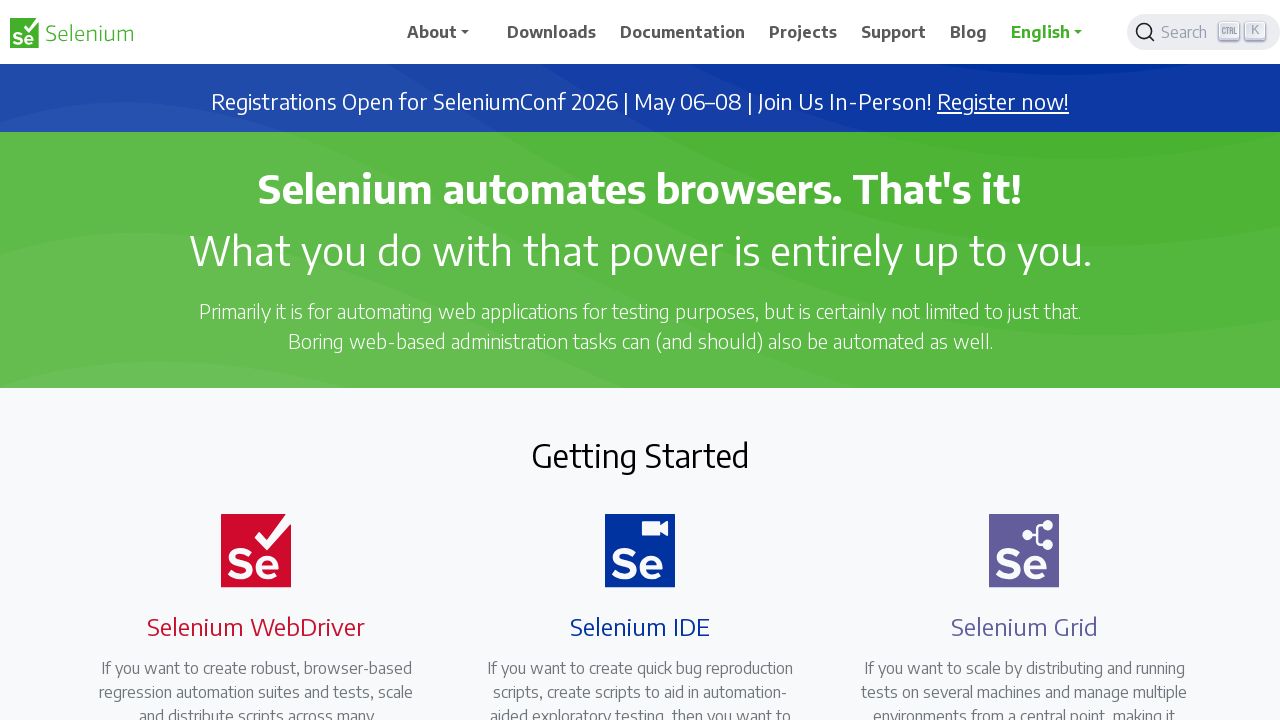

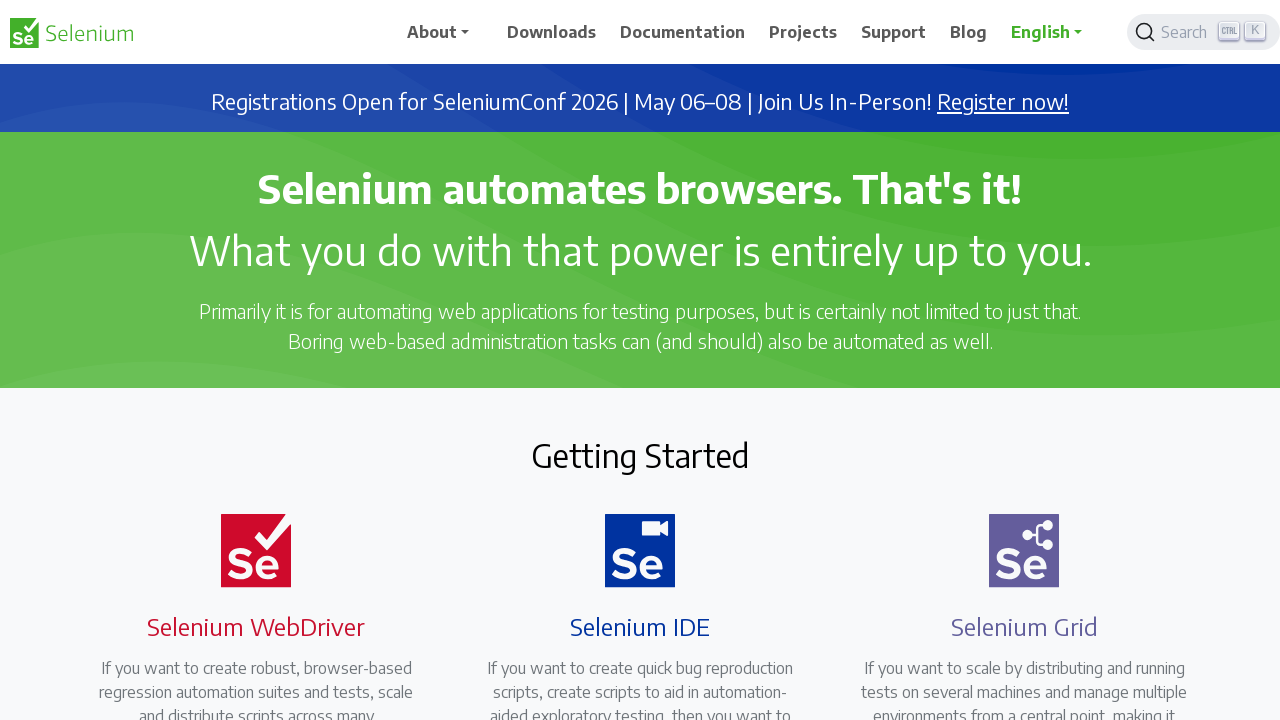